Tests a text box form by filling in name, email, current address, and permanent address fields, then submitting and verifying the output

Starting URL: https://demoqa.com/text-box

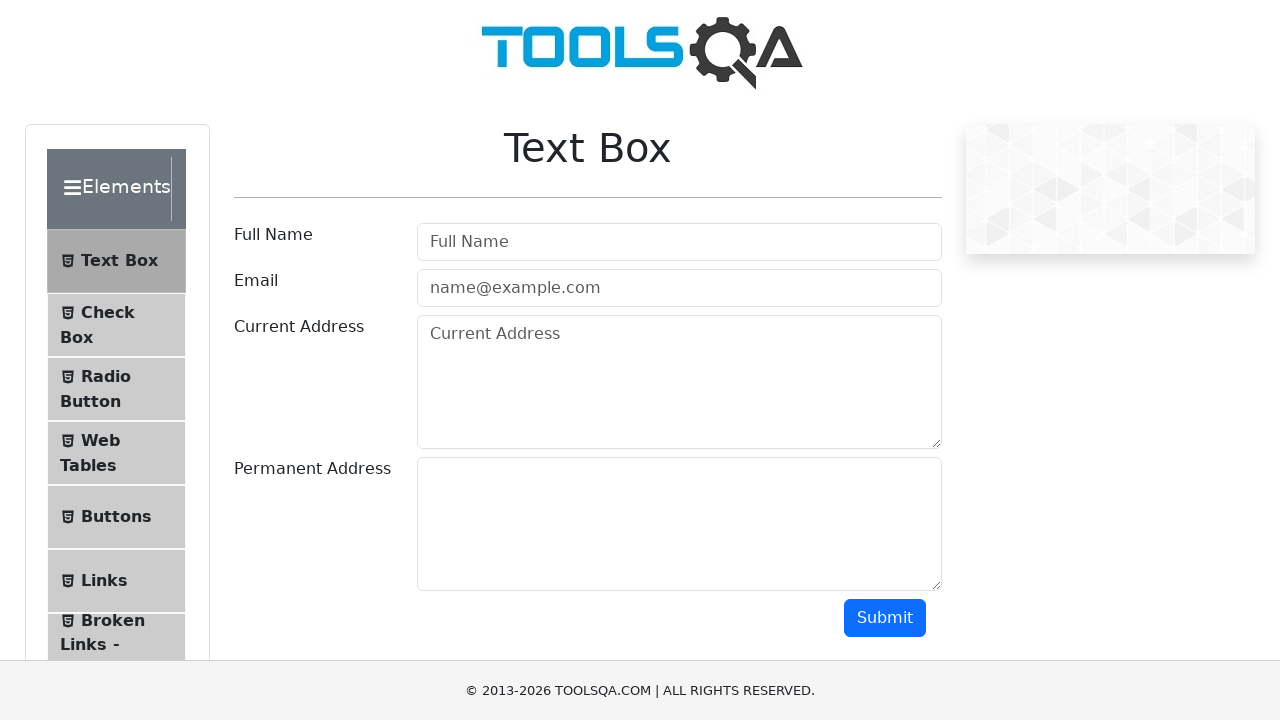

Filled full name field with 'John Smith' on #userName
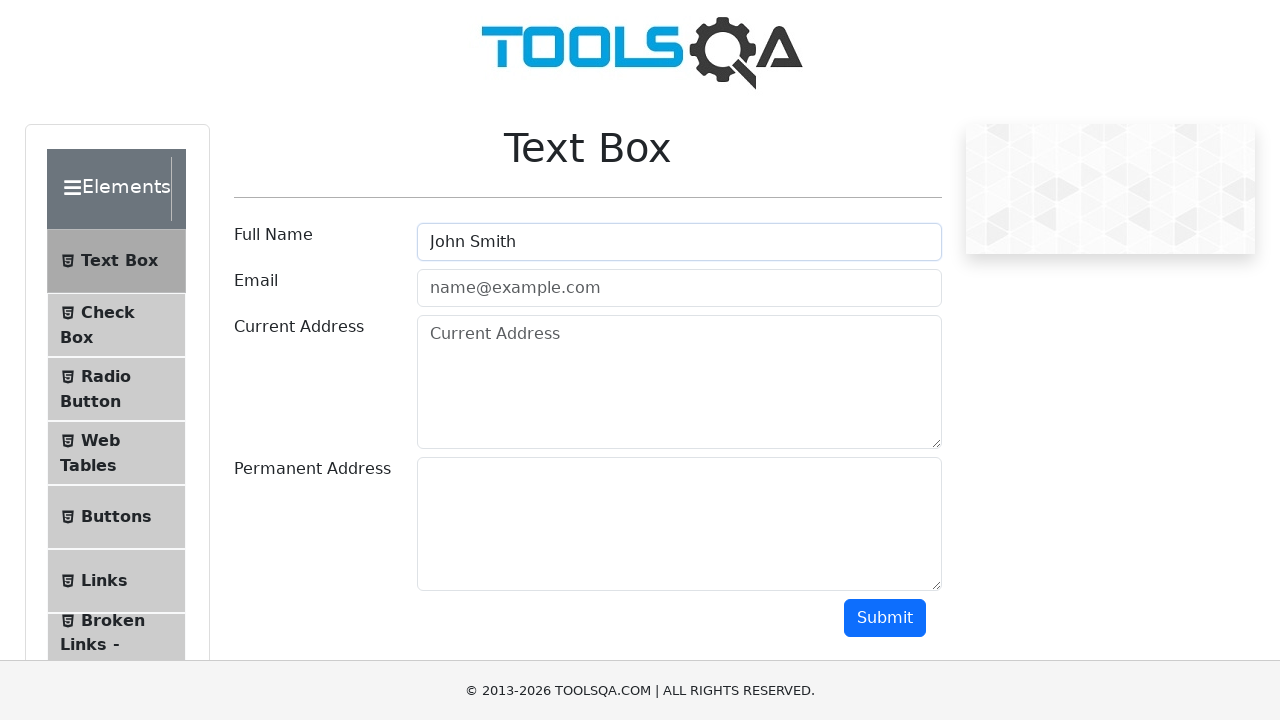

Filled email field with 'john.smith@example.com' on #userEmail
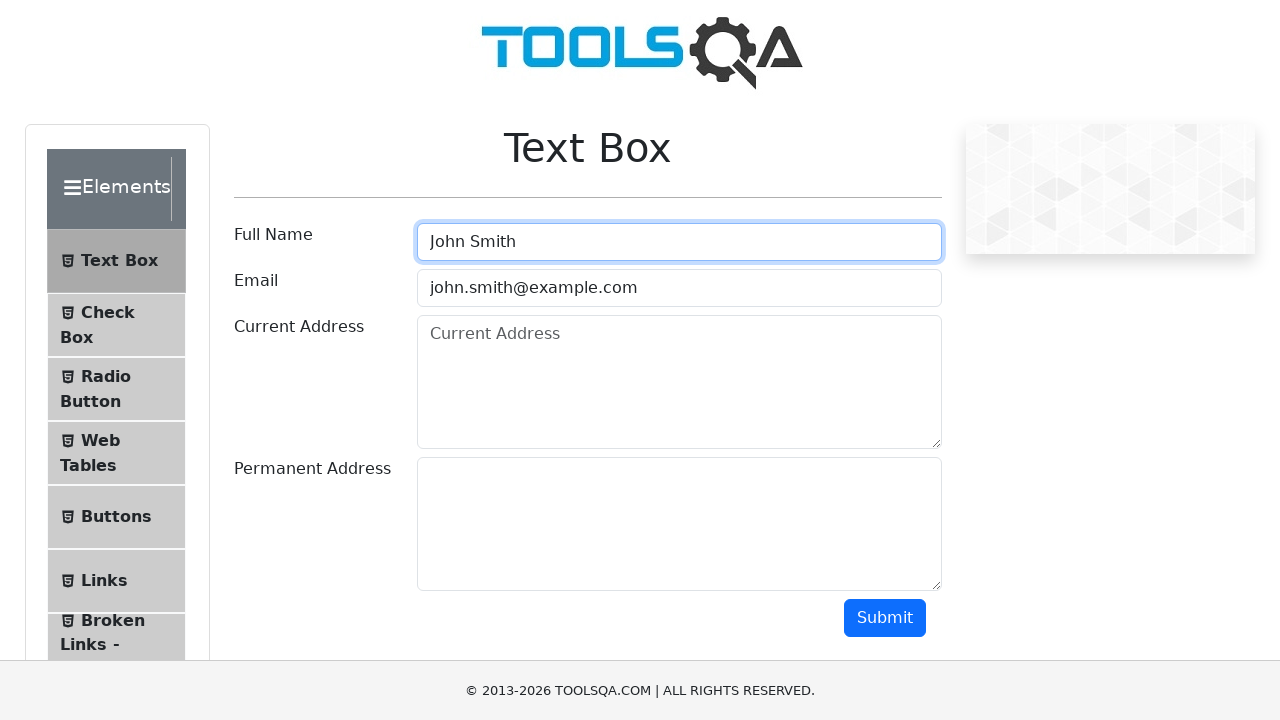

Filled current address field with 'Russia, Moscow, Lenina 105-7' on #currentAddress
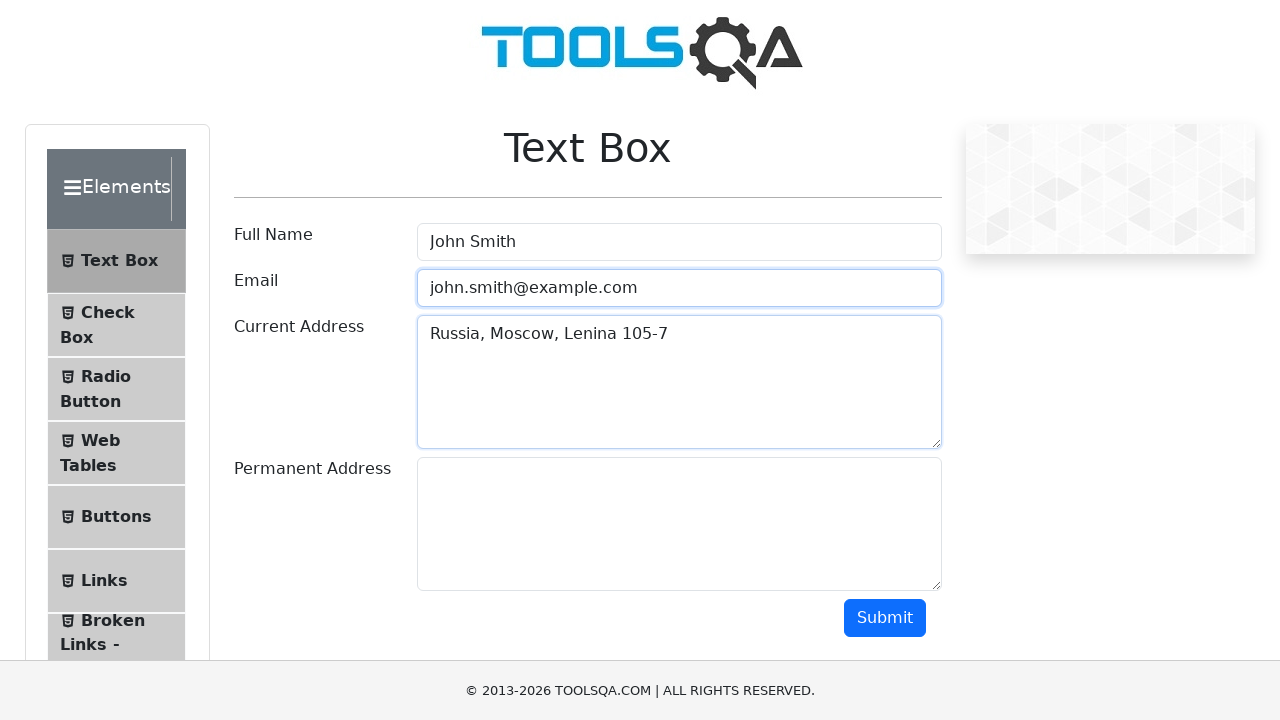

Filled permanent address field with 'Russia, Moscow, Lenina 105-7' on #permanentAddress
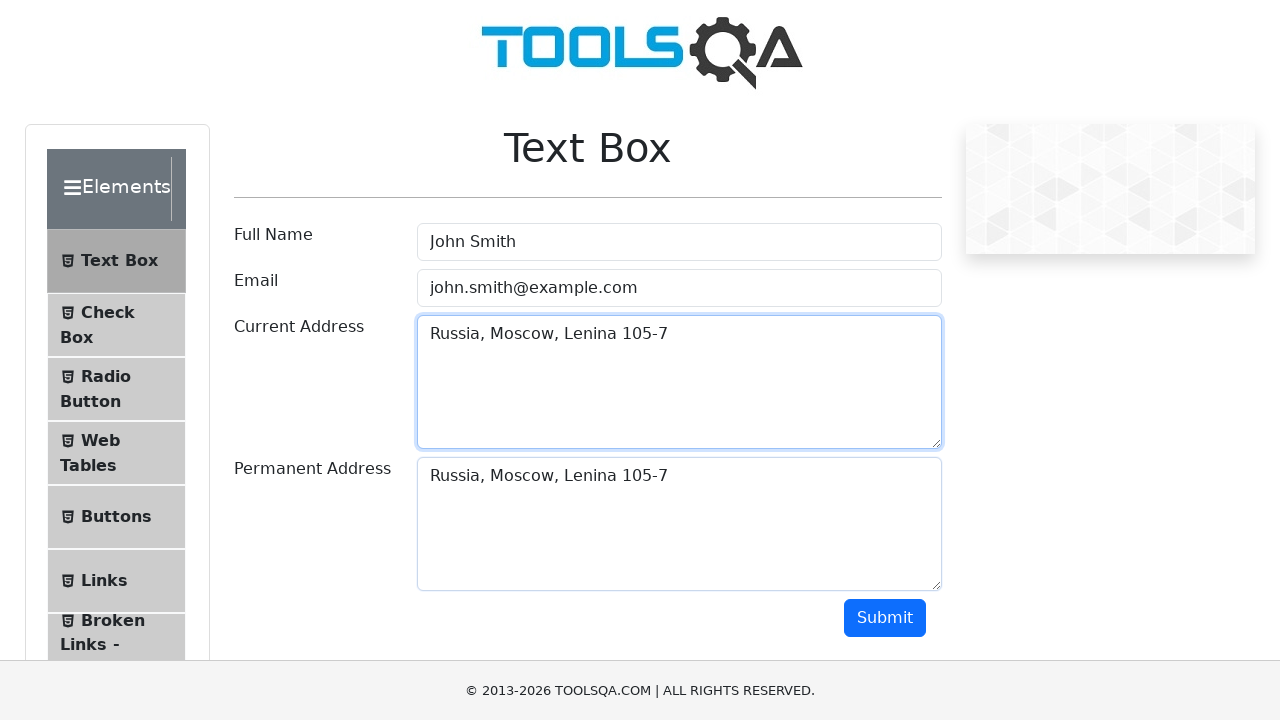

Clicked submit button to submit the text box form at (885, 618) on #submit
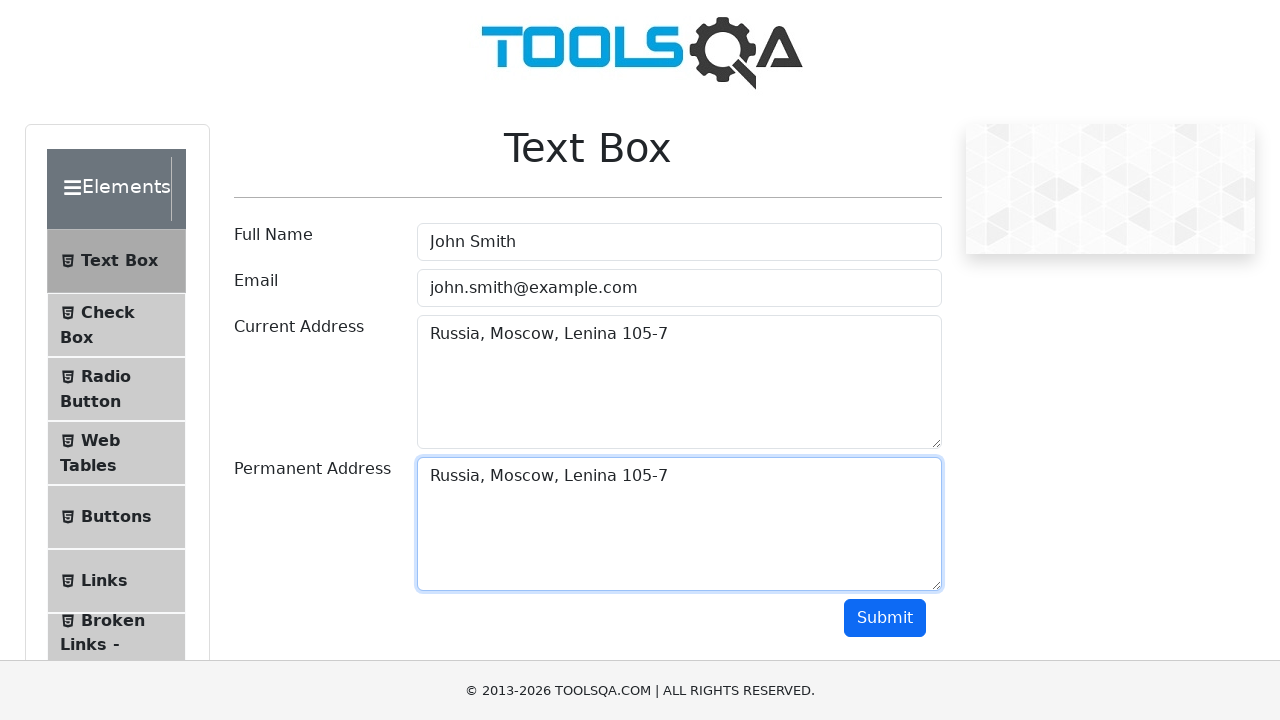

Output name field appeared
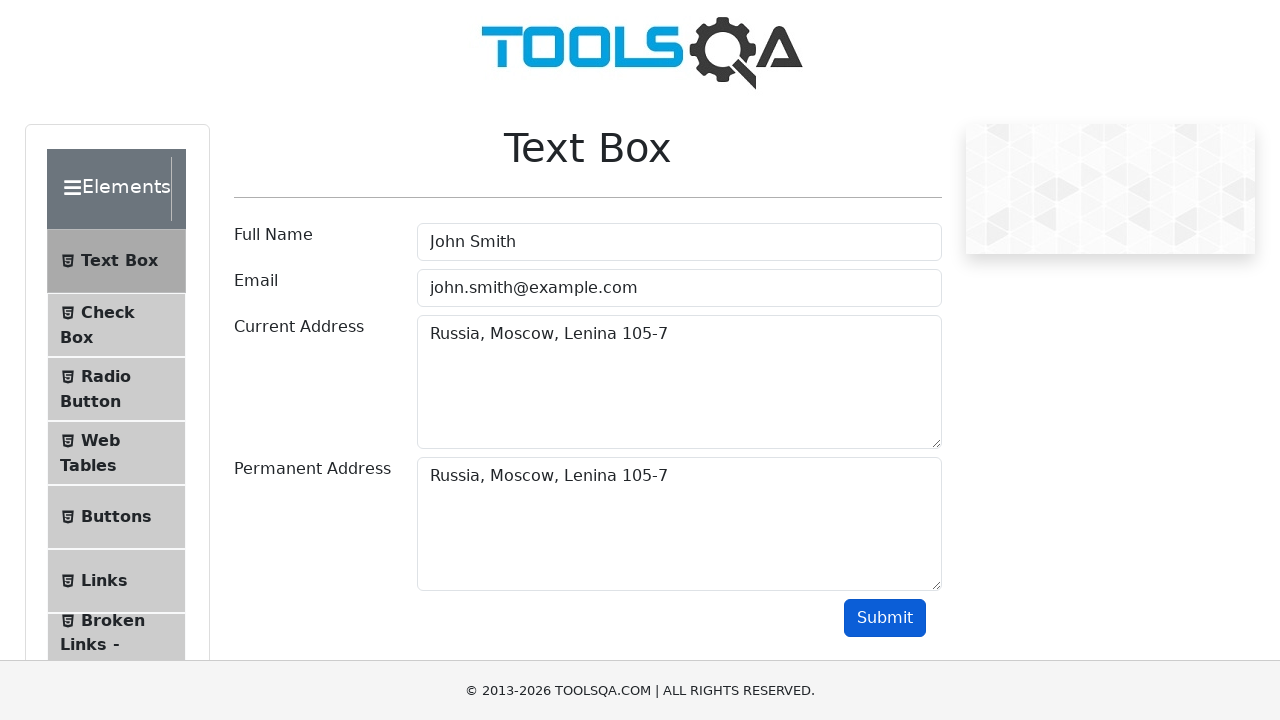

Output email field appeared
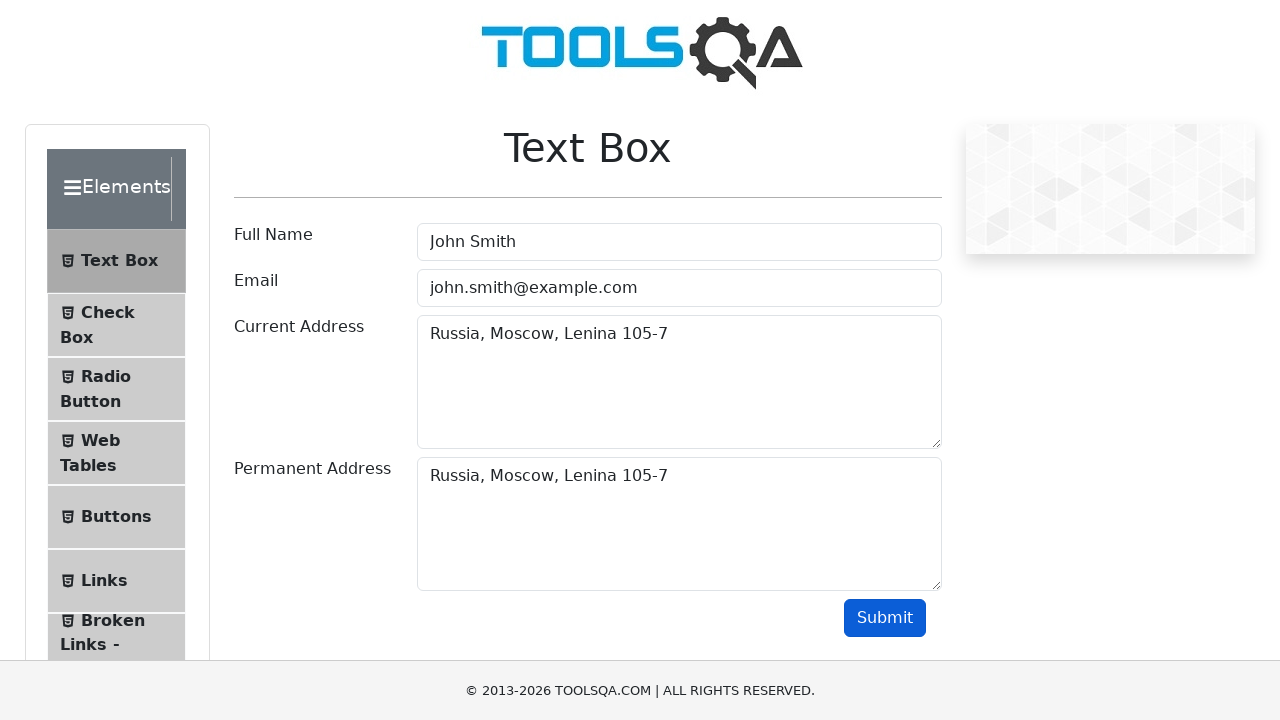

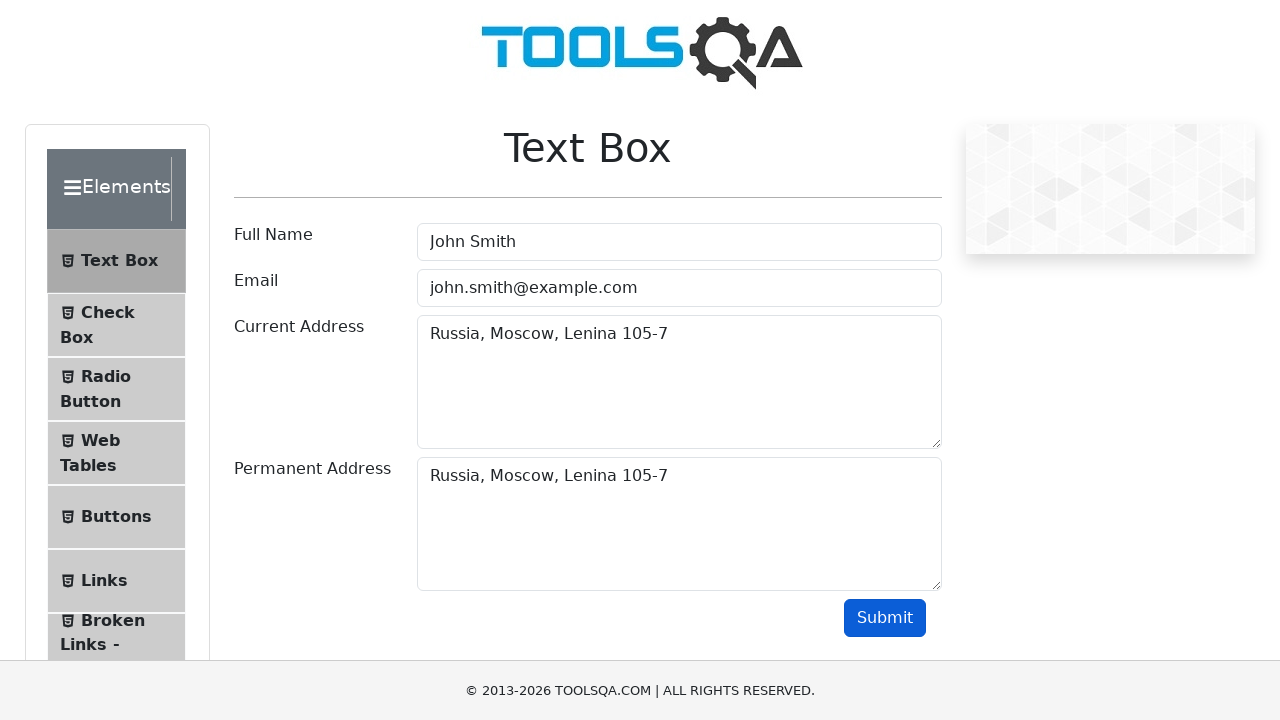